Tests the practice form registration by filling all form fields including name, email, gender, phone, date of birth, subjects, file upload, address, and state/city dropdowns, then submits the form and verifies the confirmation modal appears.

Starting URL: https://demoqa.com/automation-practice-form

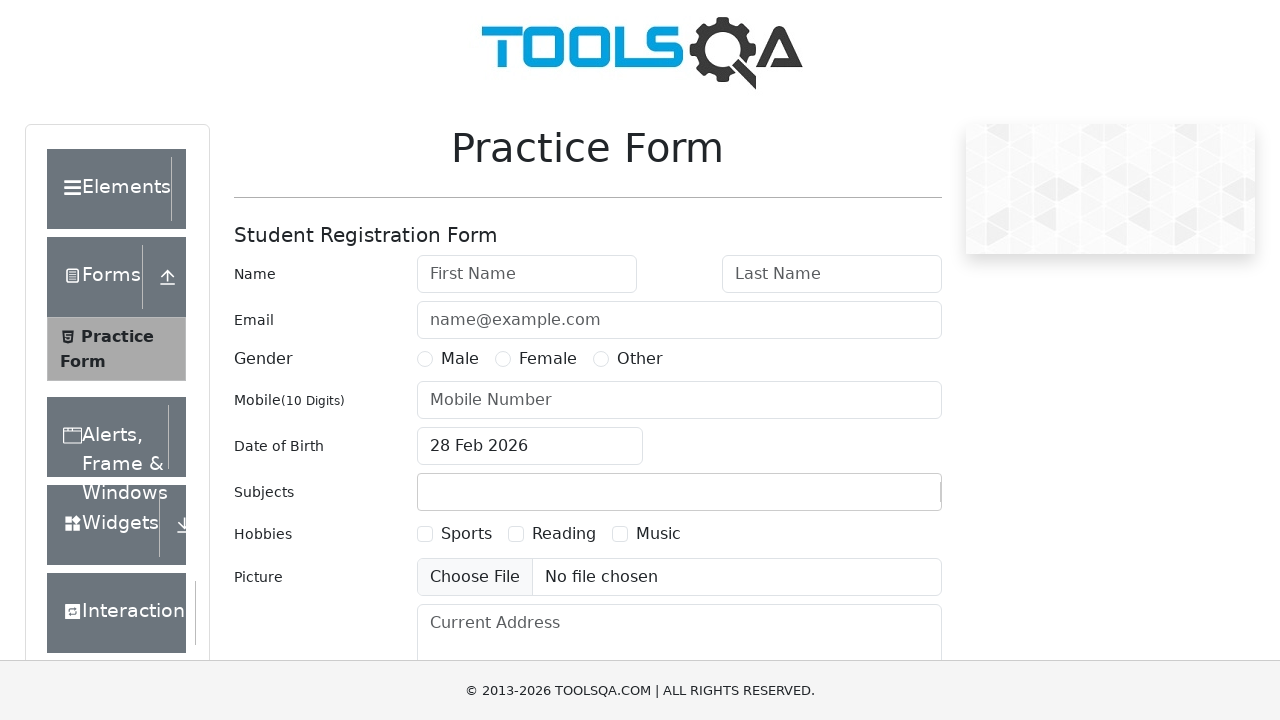

Filled First Name field with 'Alexander' on #firstName
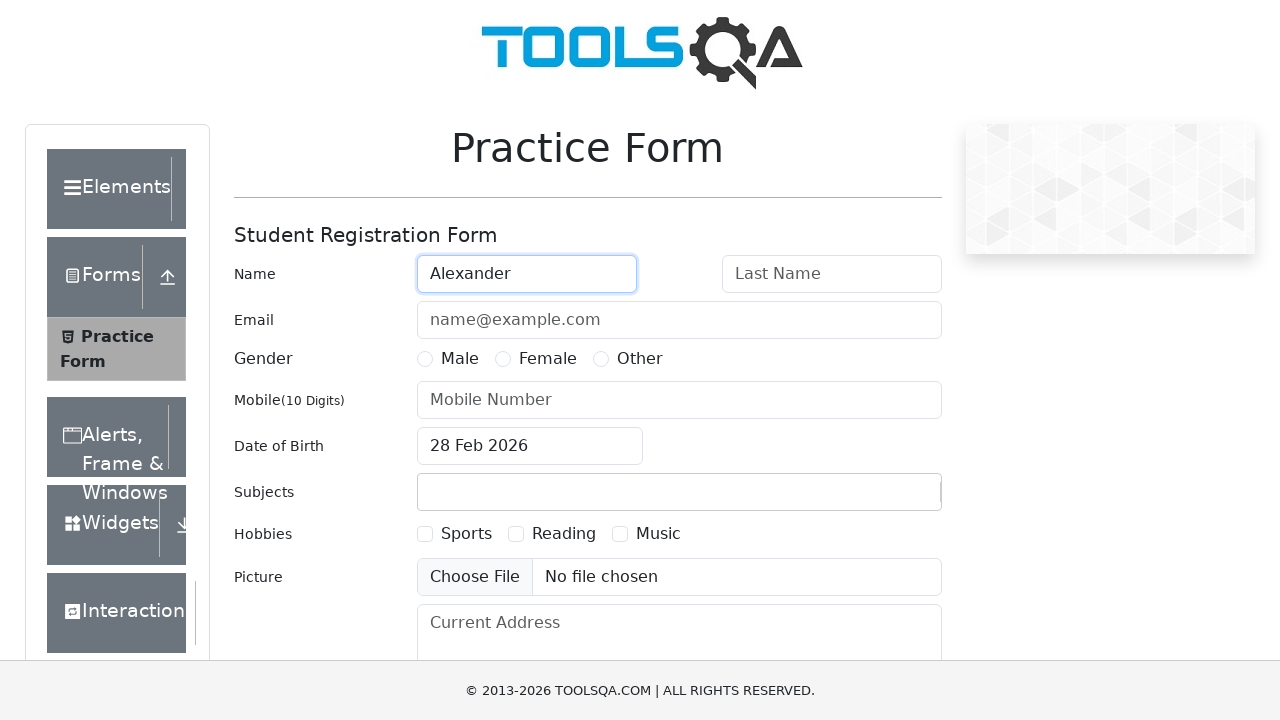

Filled Last Name field with 'Thompson' on #lastName
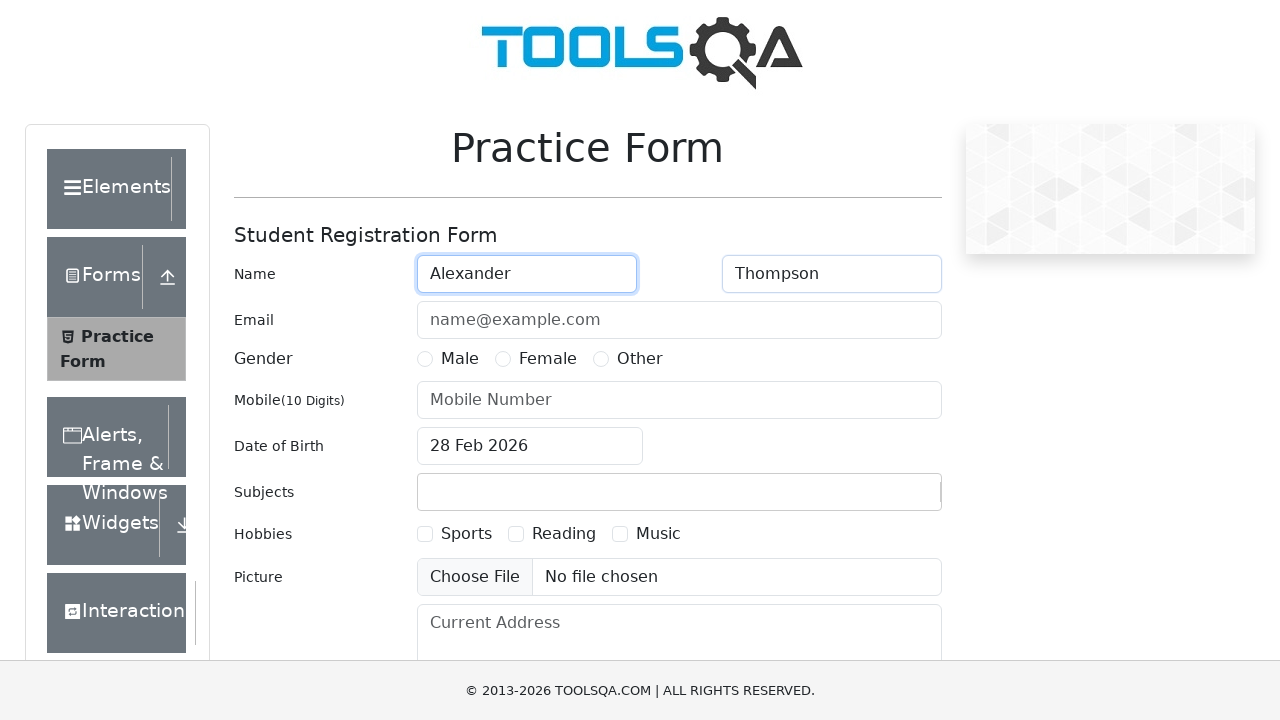

Filled Email field with 'alexander.thompson@example.com' on #userEmail
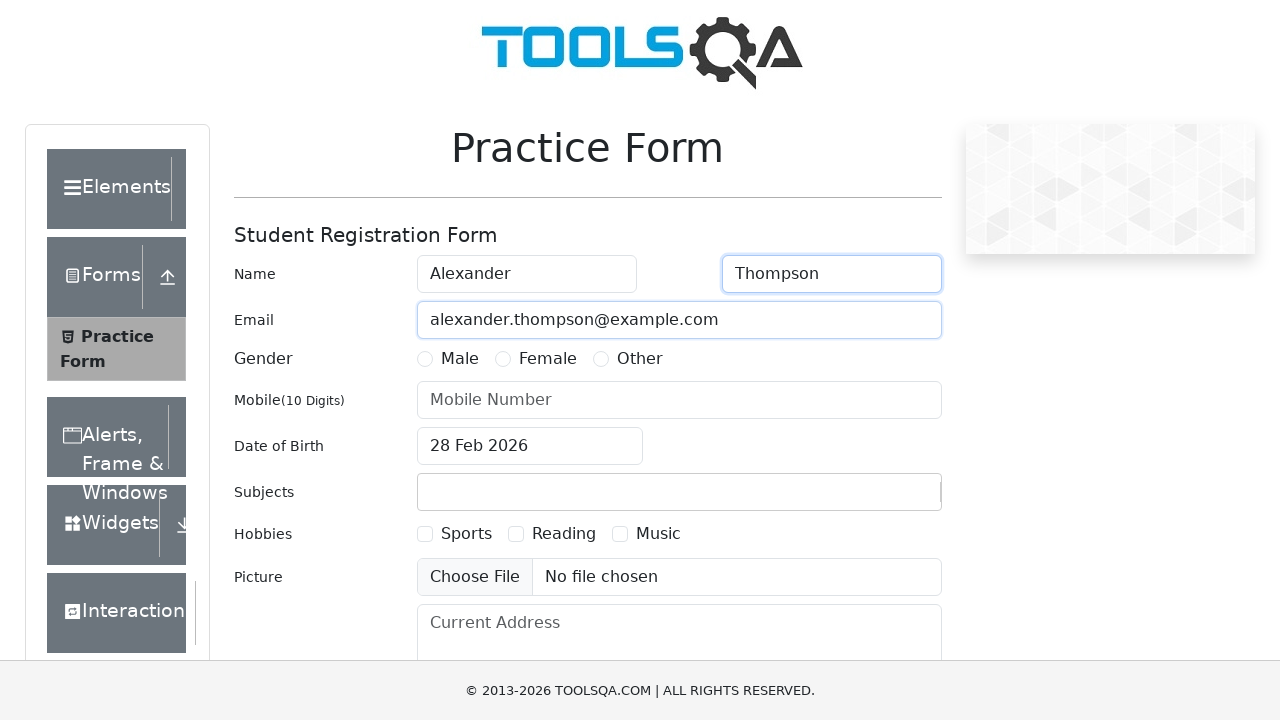

Selected Male gender option at (460, 359) on label[for='gender-radio-1']
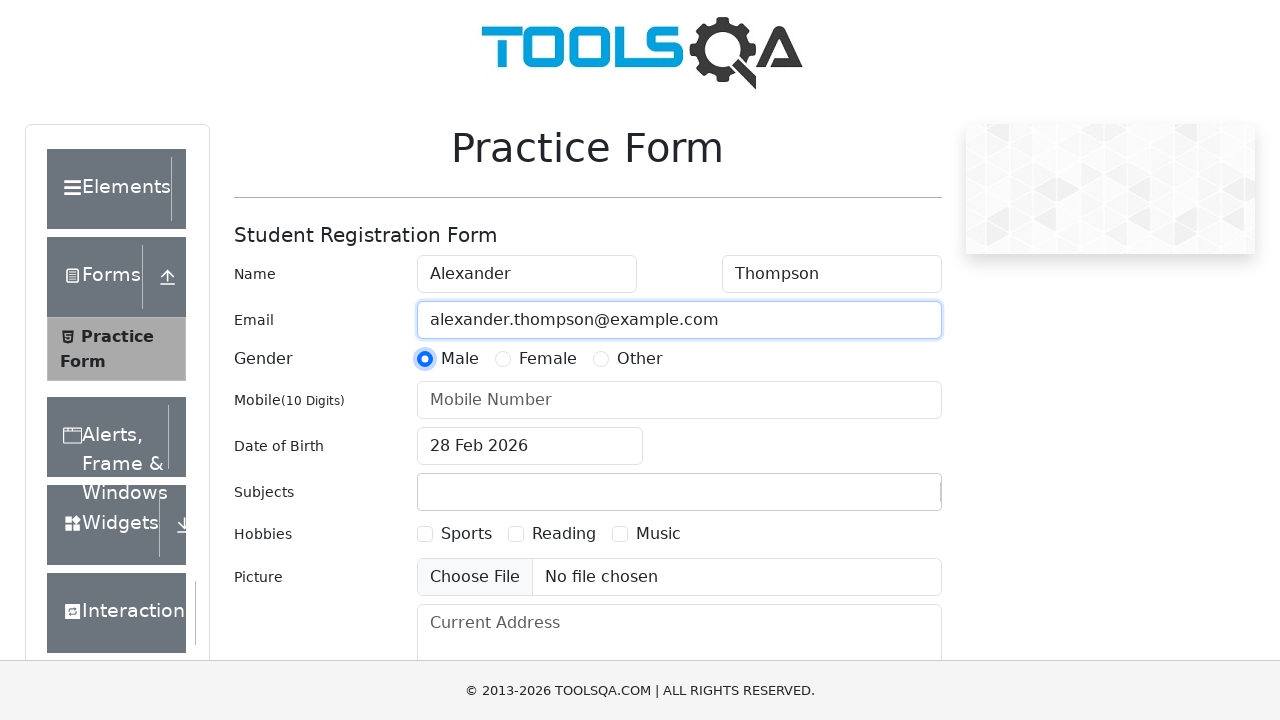

Filled Mobile number field with '9876543210' on #userNumber
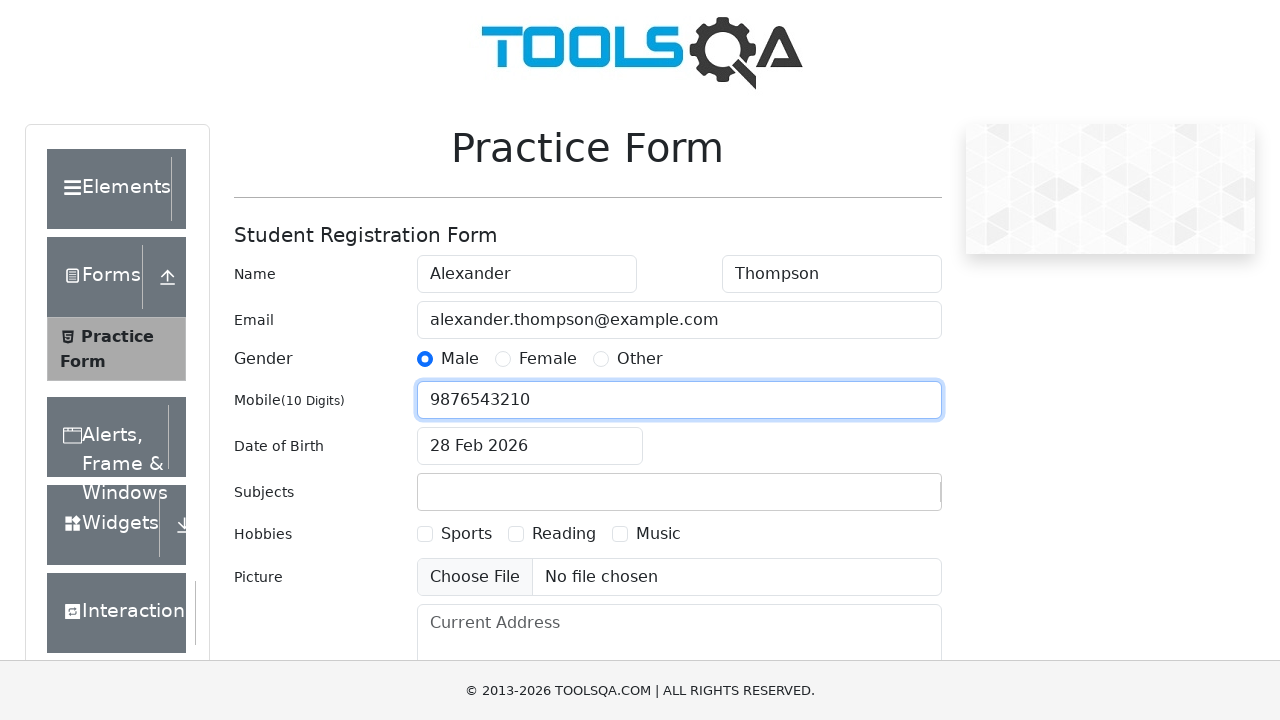

Clicked Date of Birth input field to open date picker at (530, 446) on #dateOfBirthInput
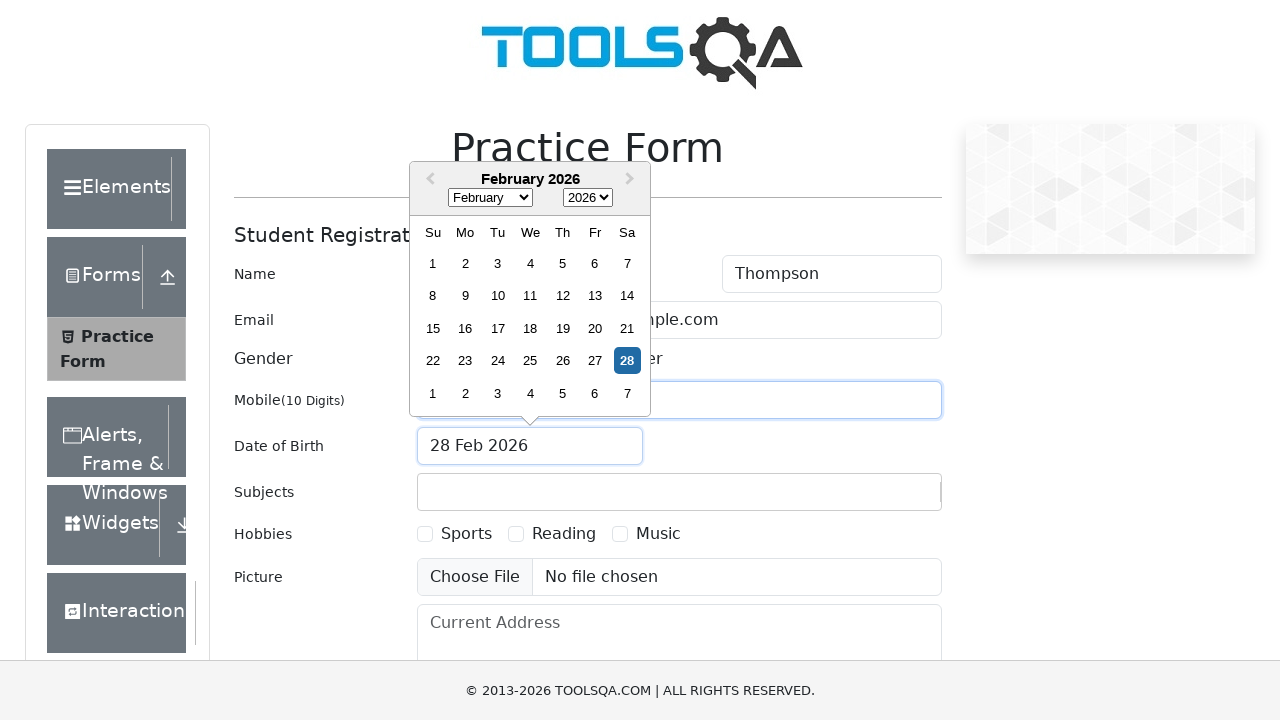

Selected year 1995 from date picker on .react-datepicker__year-select
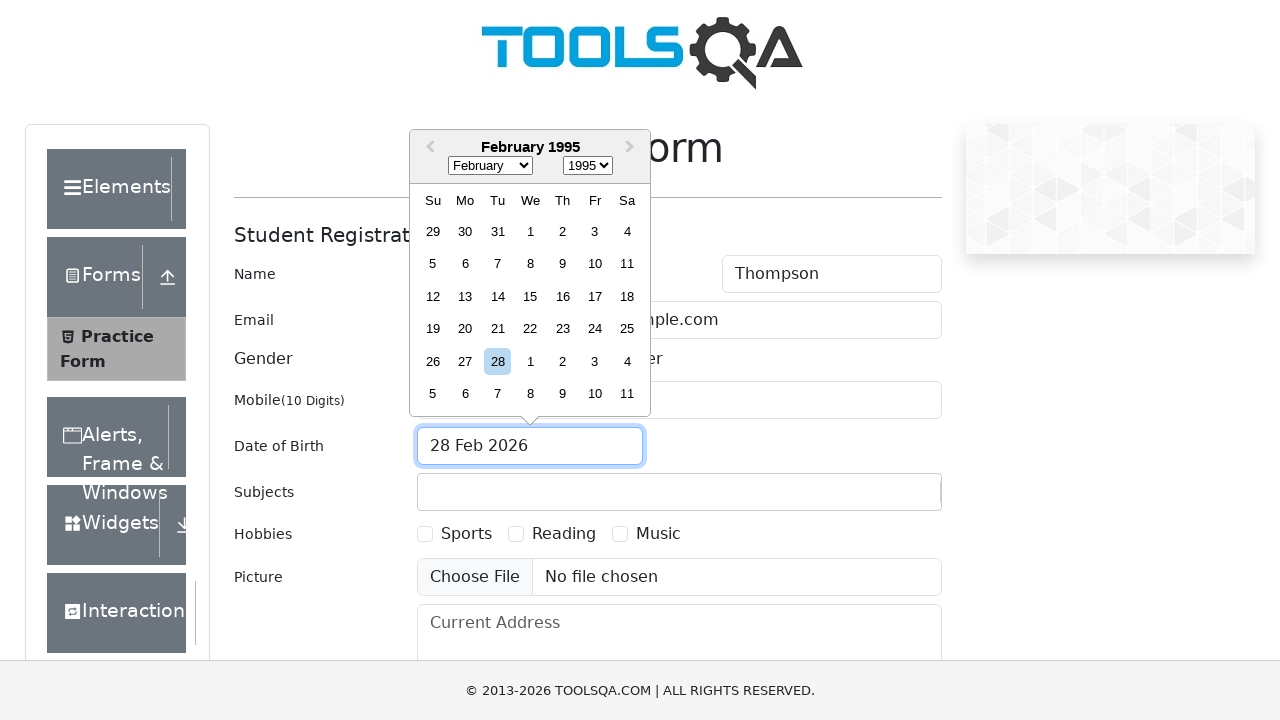

Selected month June (index 5) from date picker on .react-datepicker__month-select
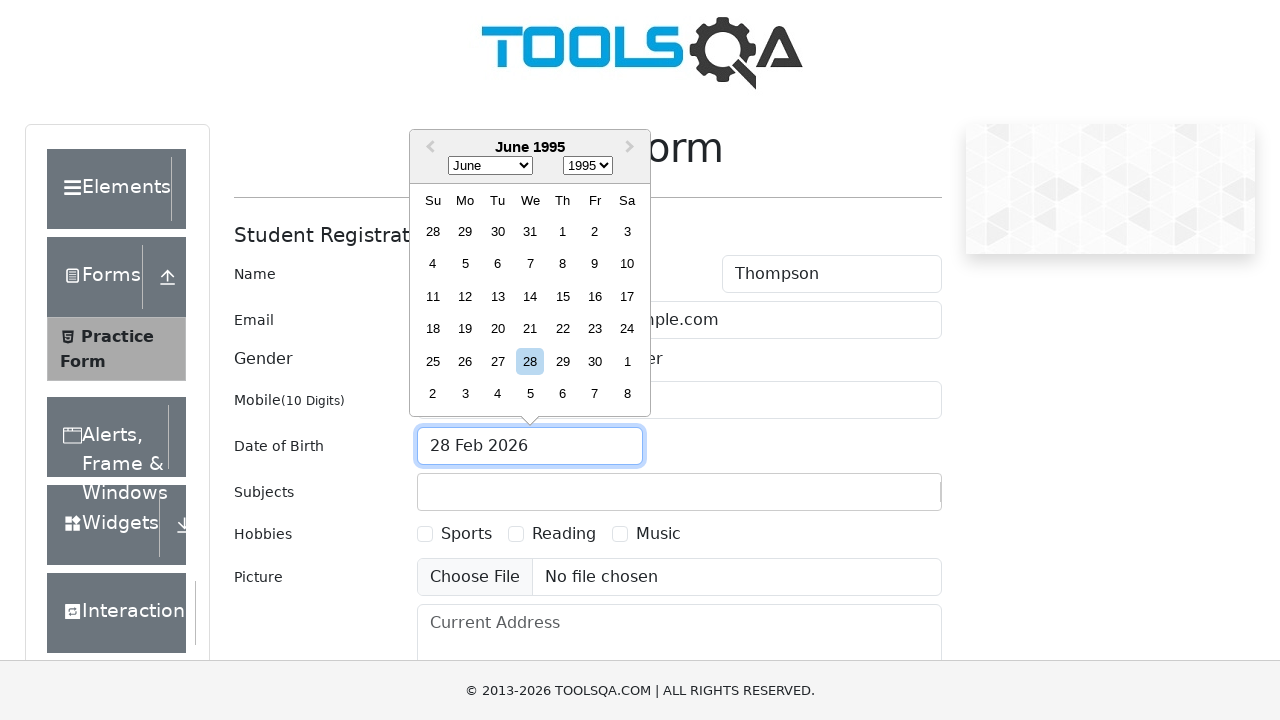

Selected day 15 from date picker at (562, 296) on .react-datepicker__day--015:not(.react-datepicker__day--outside-month)
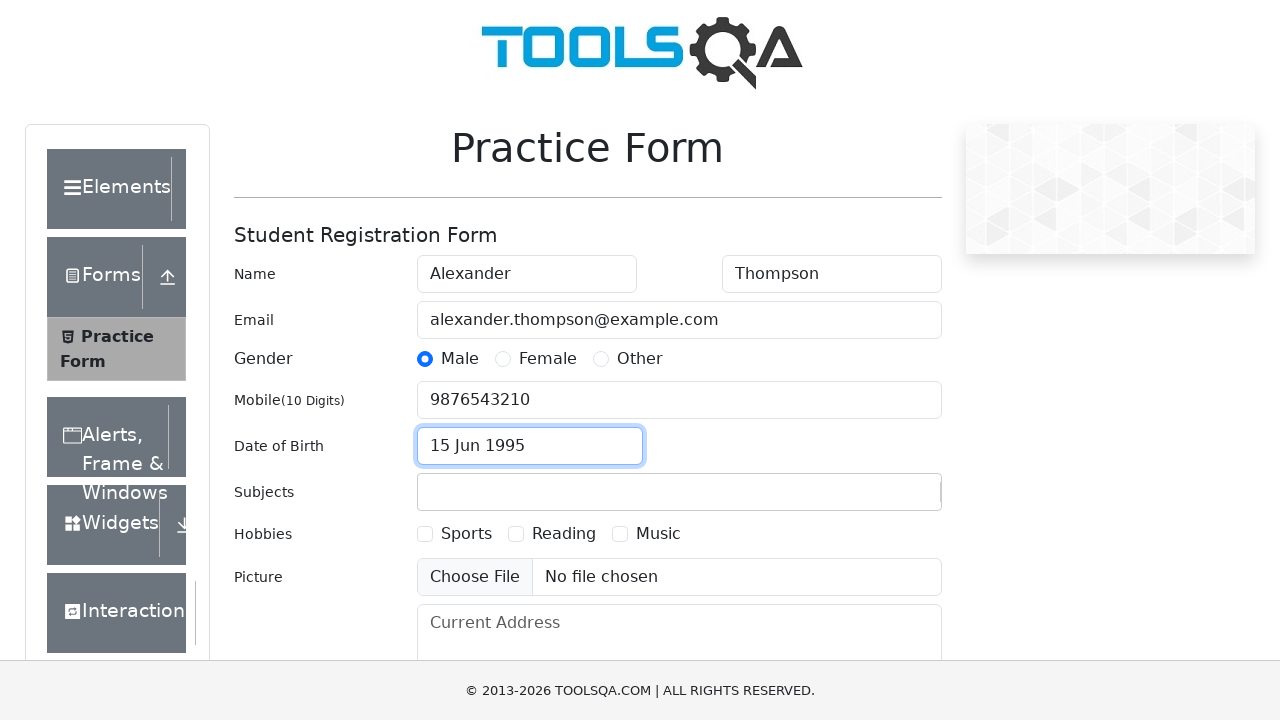

Typed 'Computer Science' in Subjects field on #subjectsInput
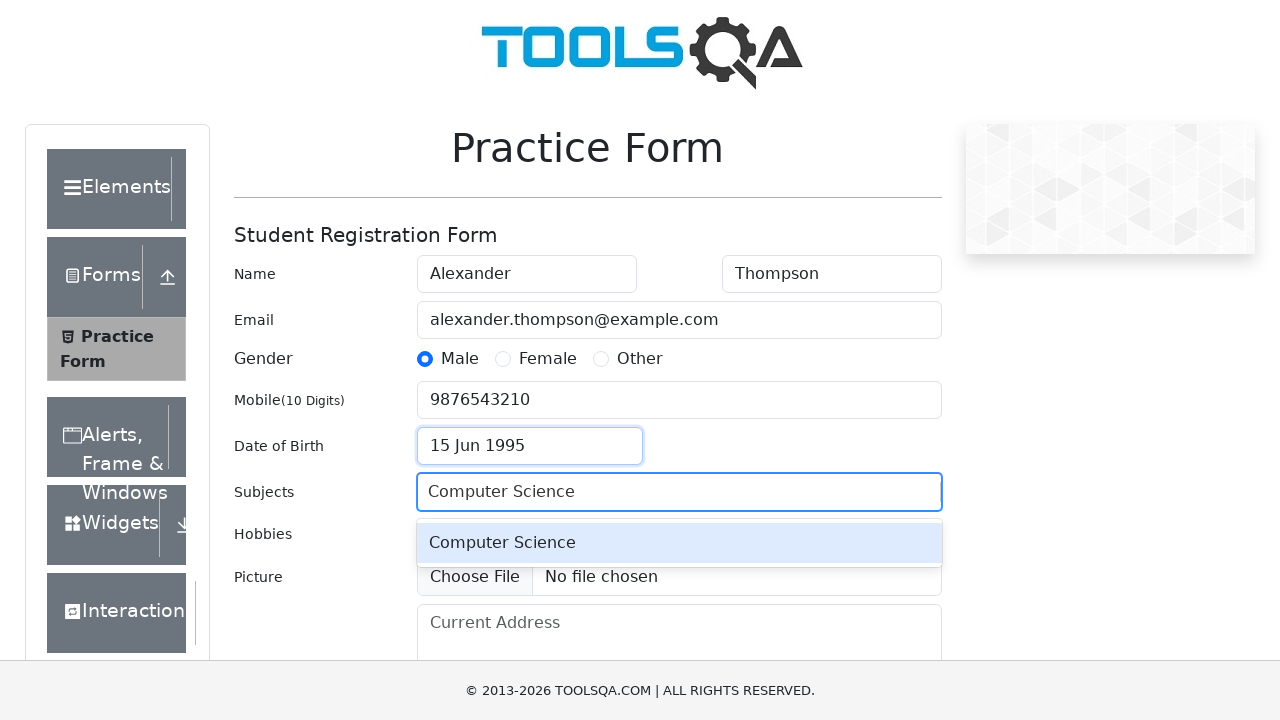

Pressed Enter to select 'Computer Science' from autocomplete
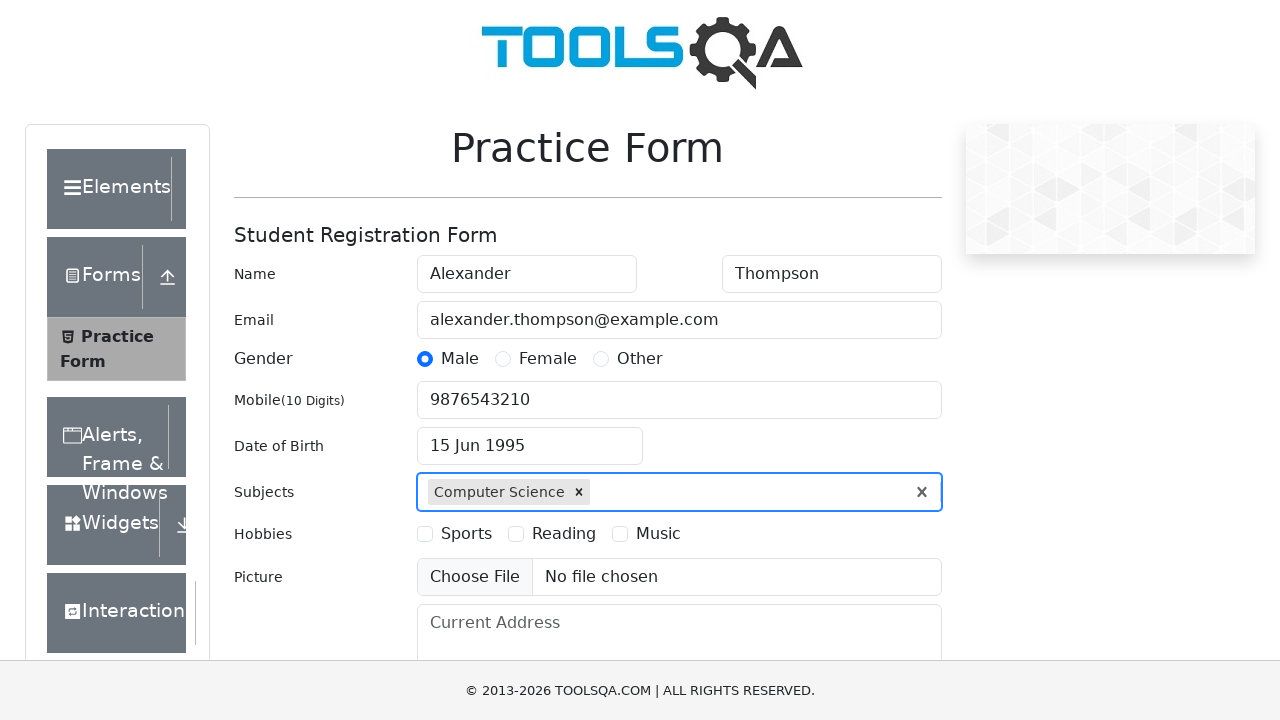

Uploaded test image file (test-image.png)
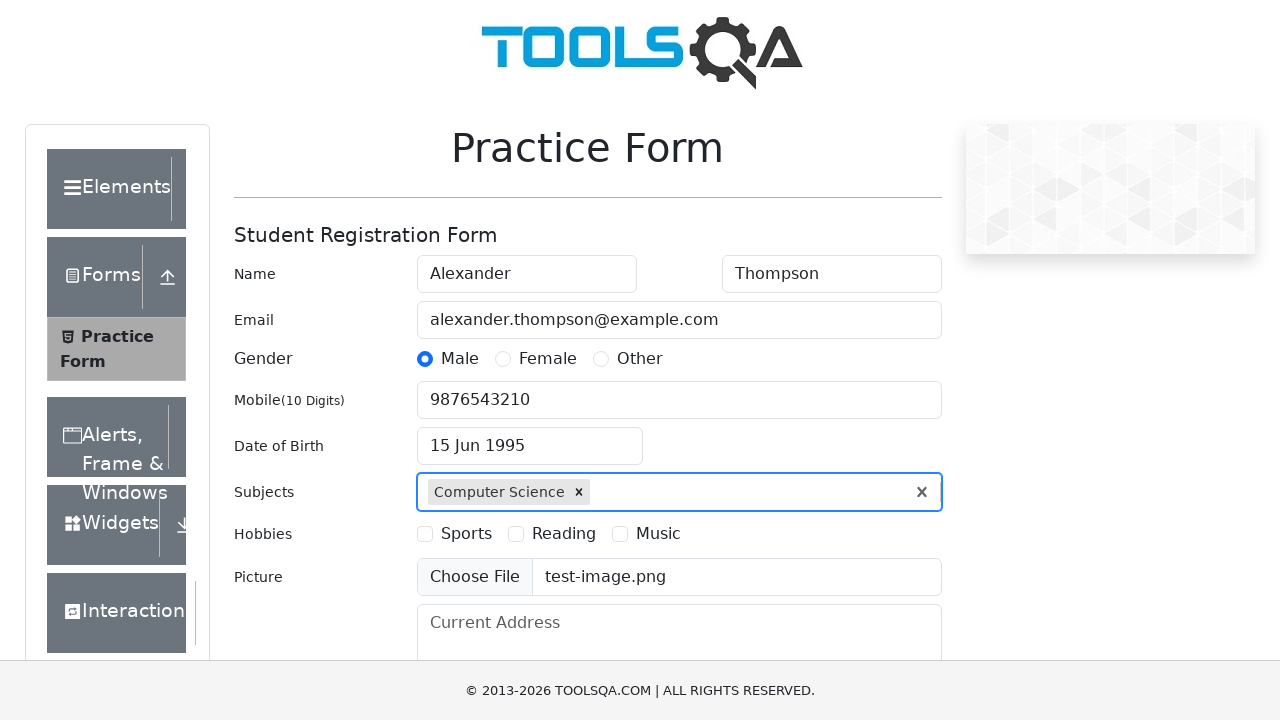

Filled Current Address field with '123 Main Street, Apartment 4B, New York' on #currentAddress
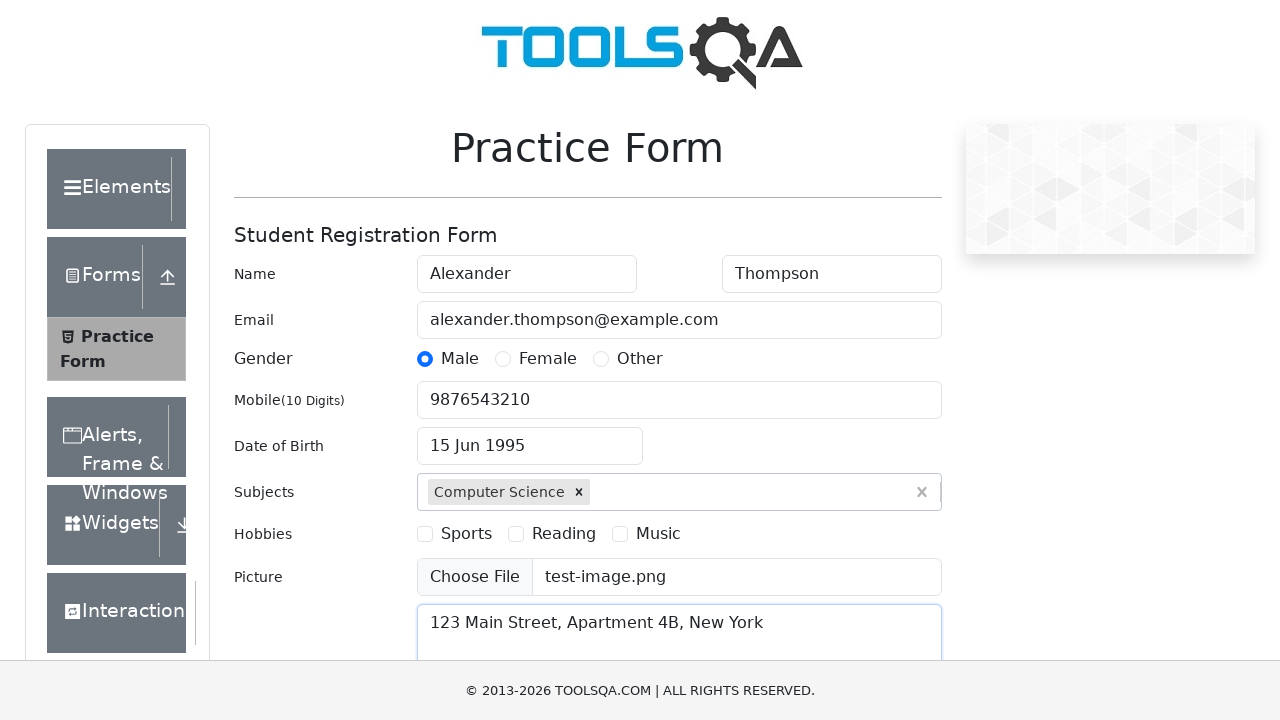

Scrolled down to make state dropdown visible
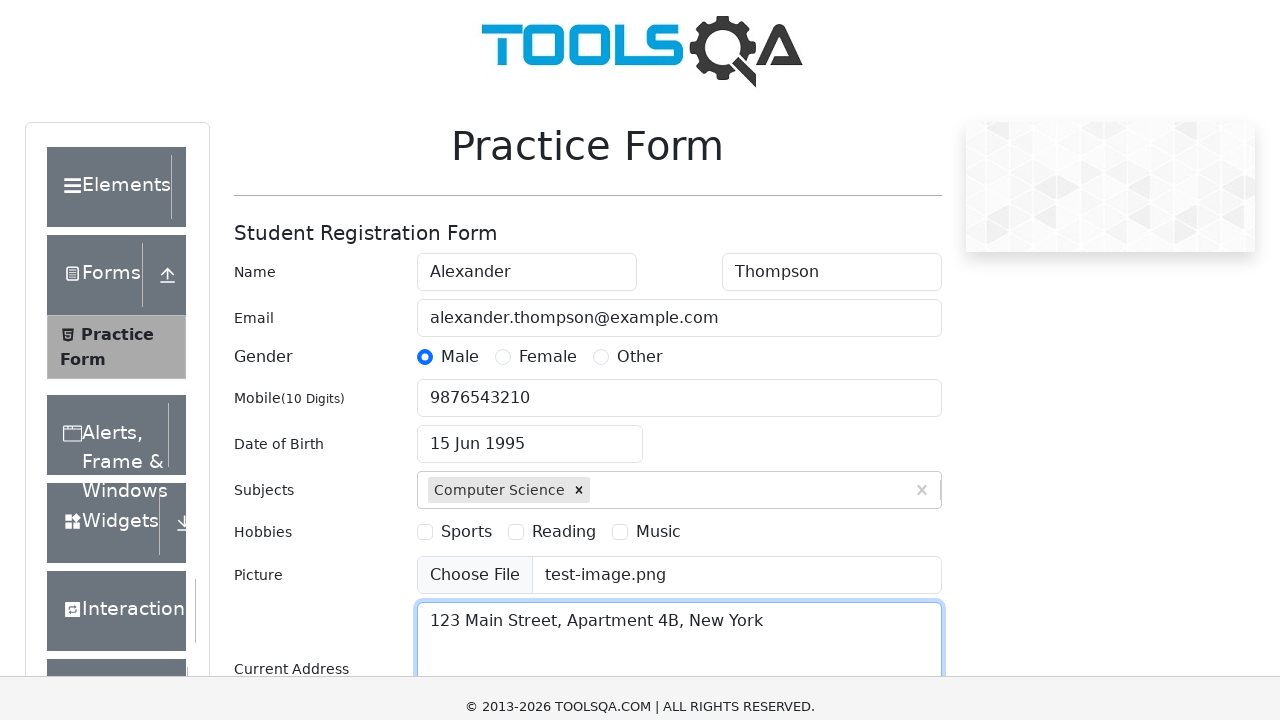

Clicked State dropdown to open it at (527, 437) on #state
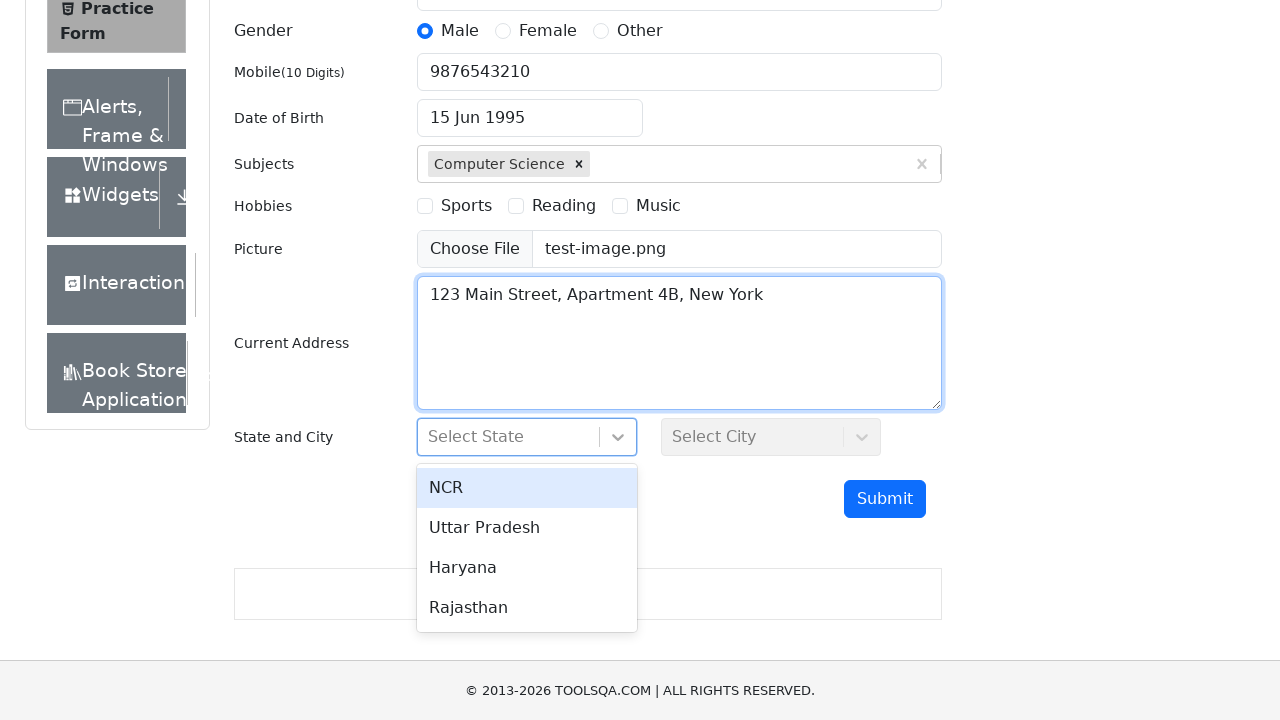

Selected NCR from State dropdown at (527, 528) on #react-select-3-option-1
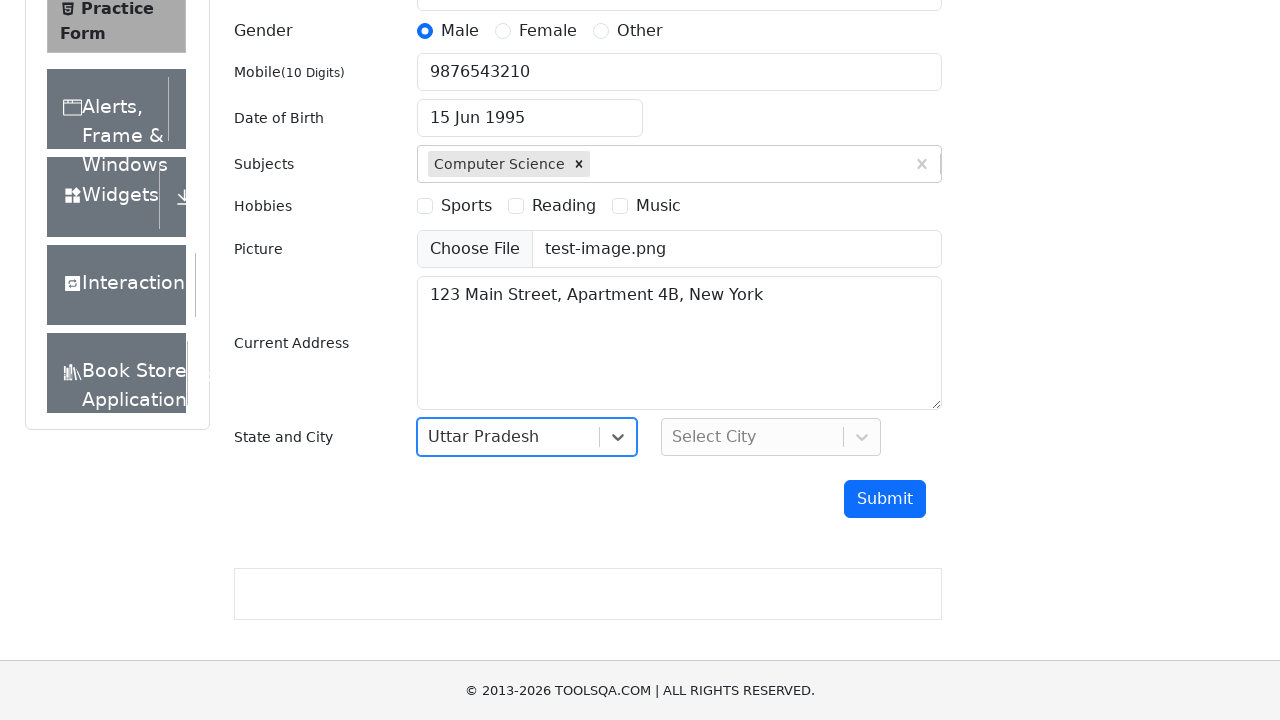

Clicked City dropdown to open it at (771, 437) on #city
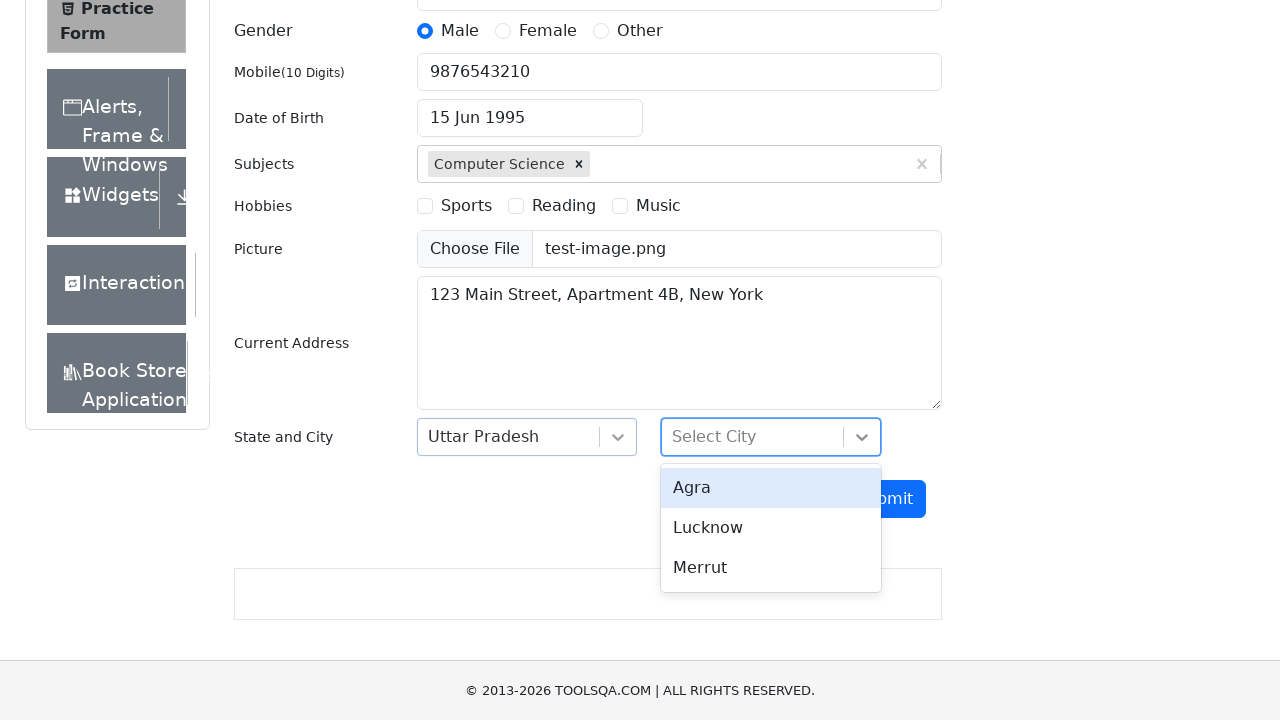

Selected Delhi from City dropdown at (771, 488) on #react-select-4-option-0
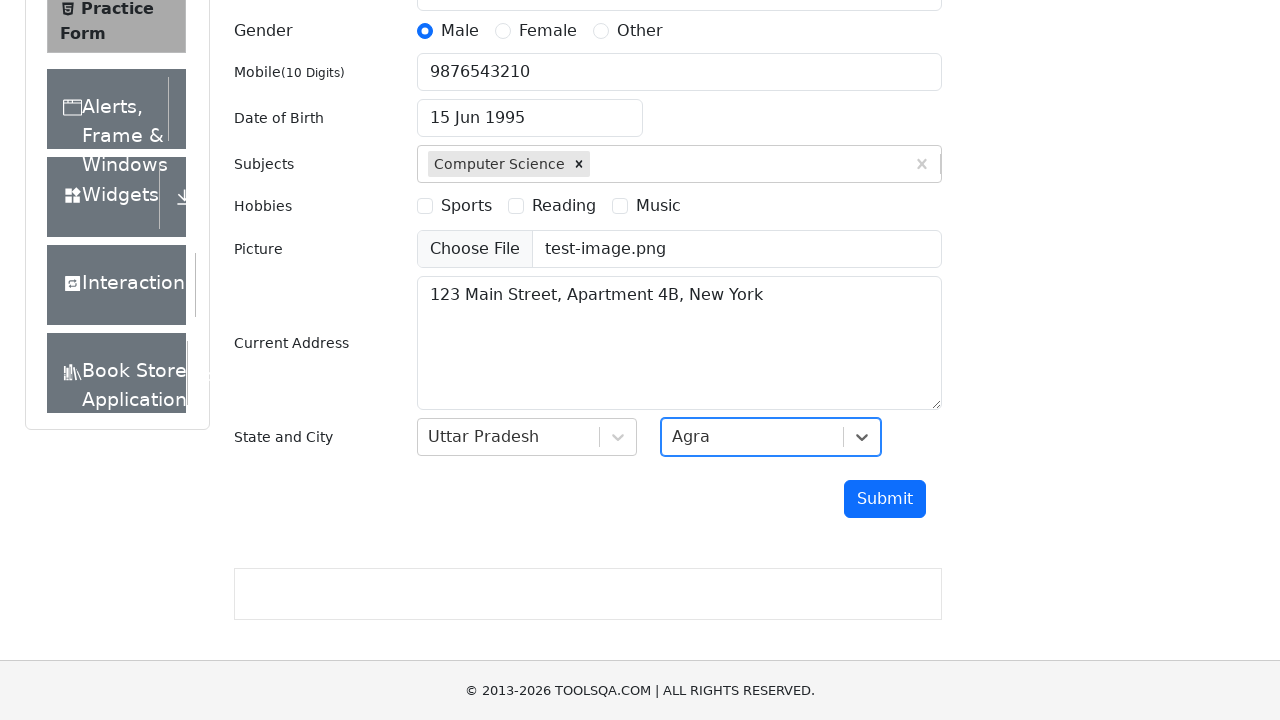

Clicked Submit button to submit the registration form at (885, 499) on #submit
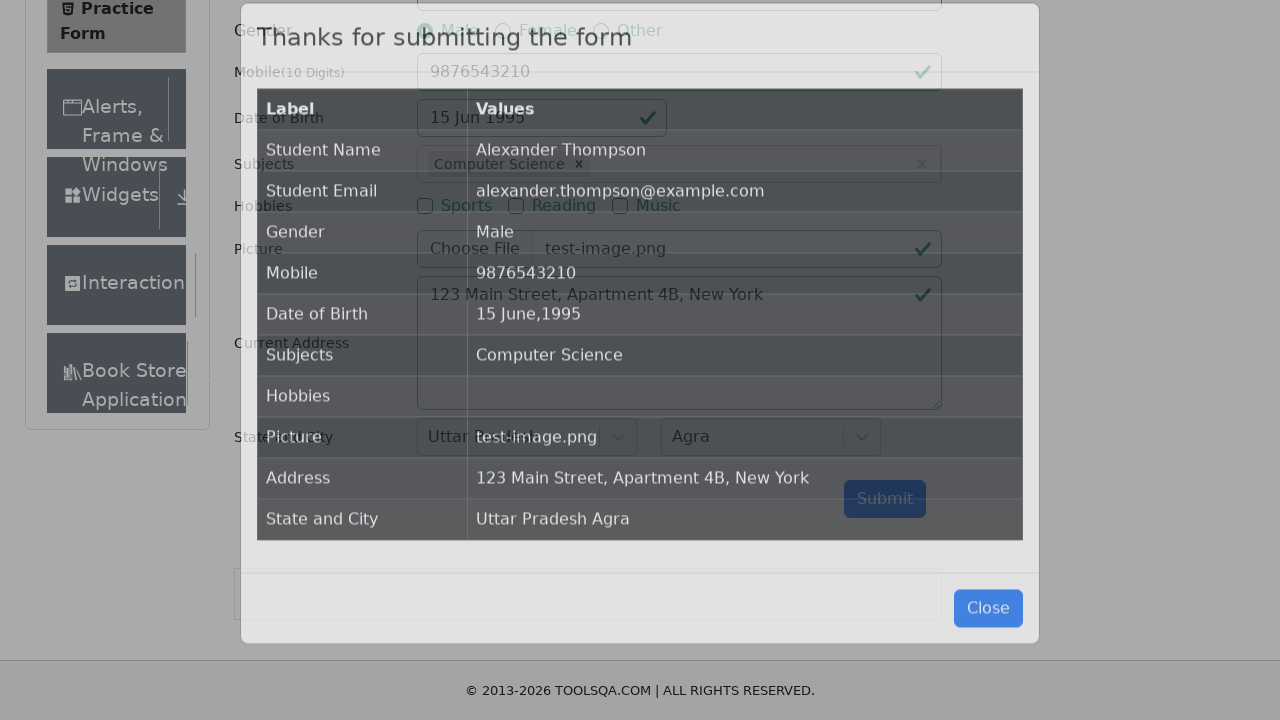

Confirmation modal appeared - form submission successful
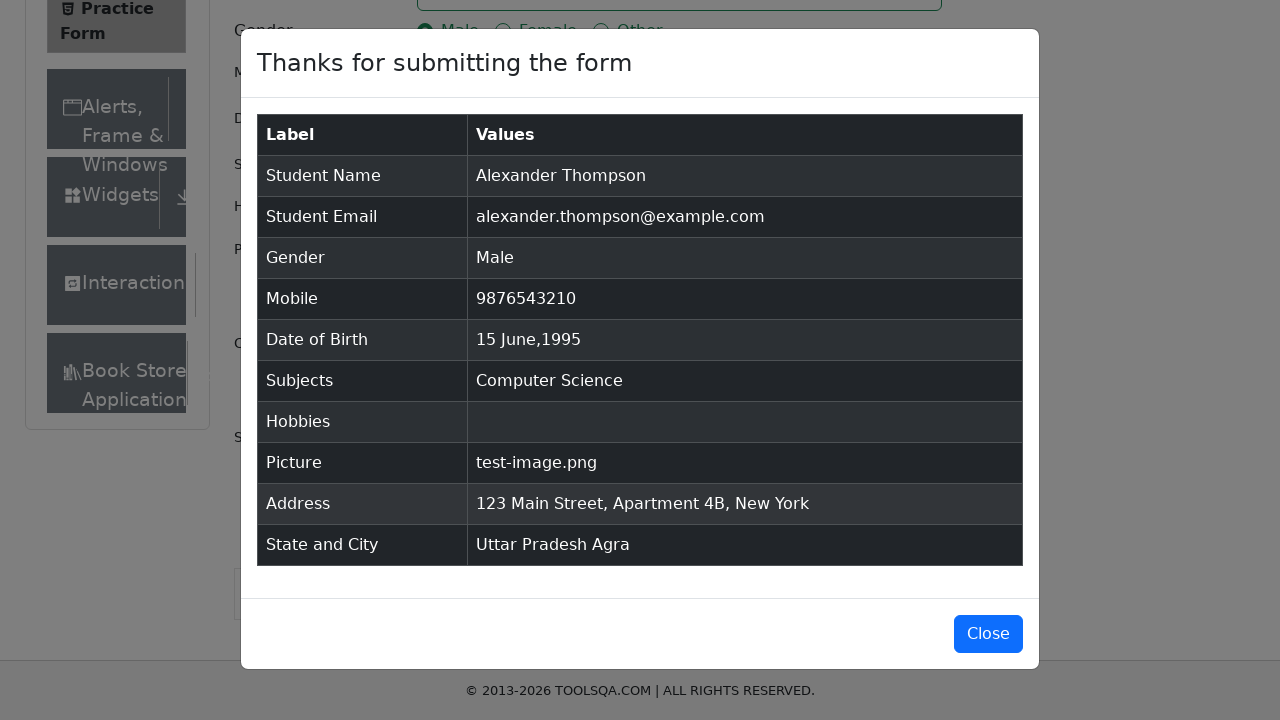

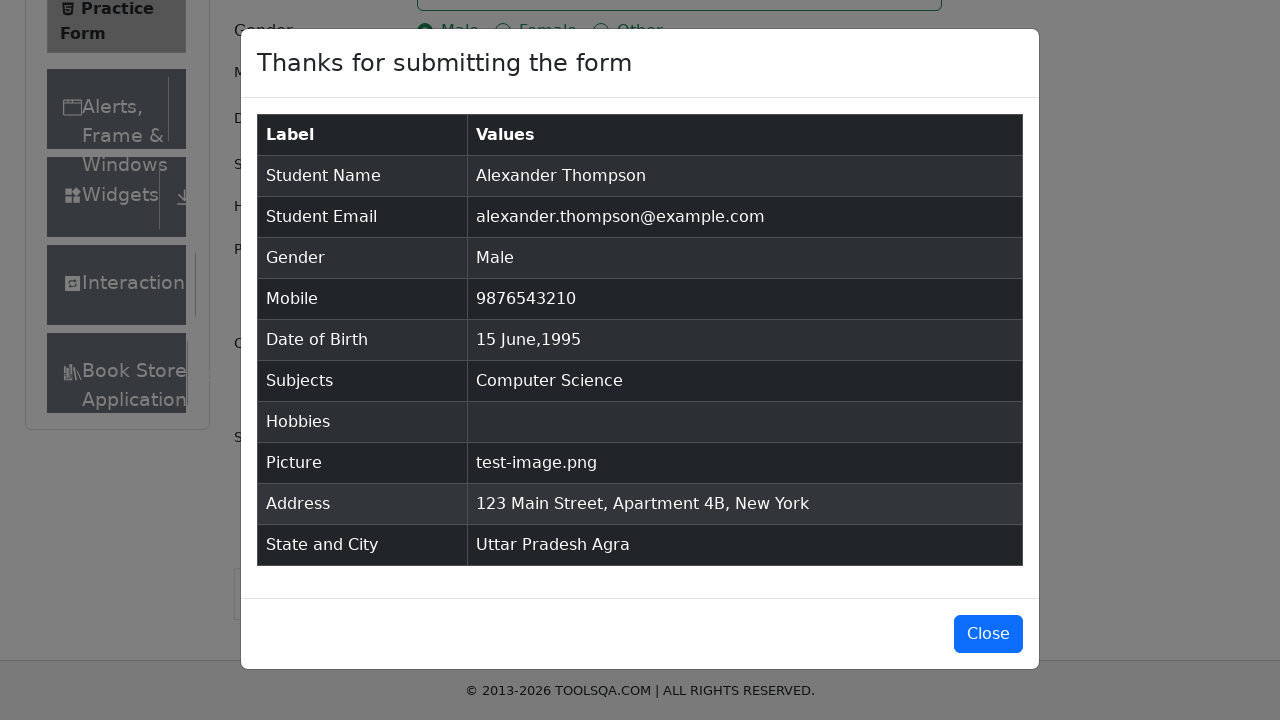